Navigates to fixed telephony page and verifies it loads correctly

Starting URL: https://assine.vivo.com.br/francisco-beltrao_PR/telefonia

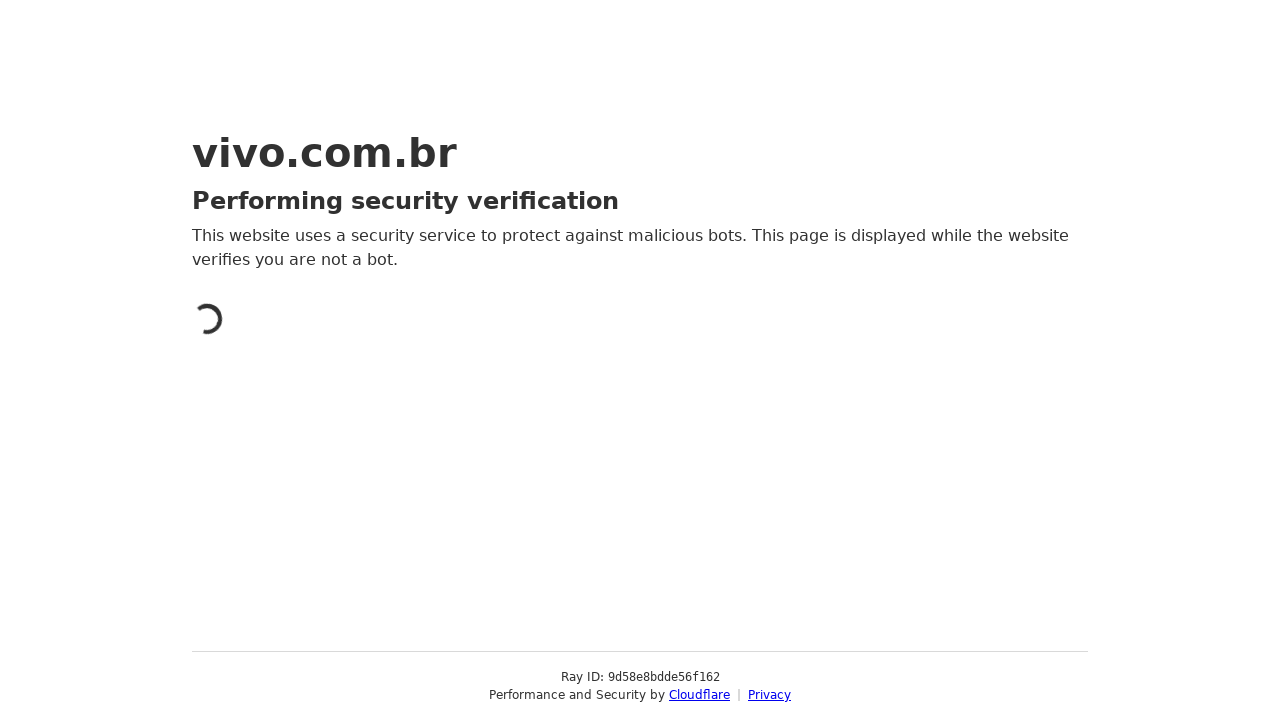

Reloaded the fixed telephony page to ensure content loads
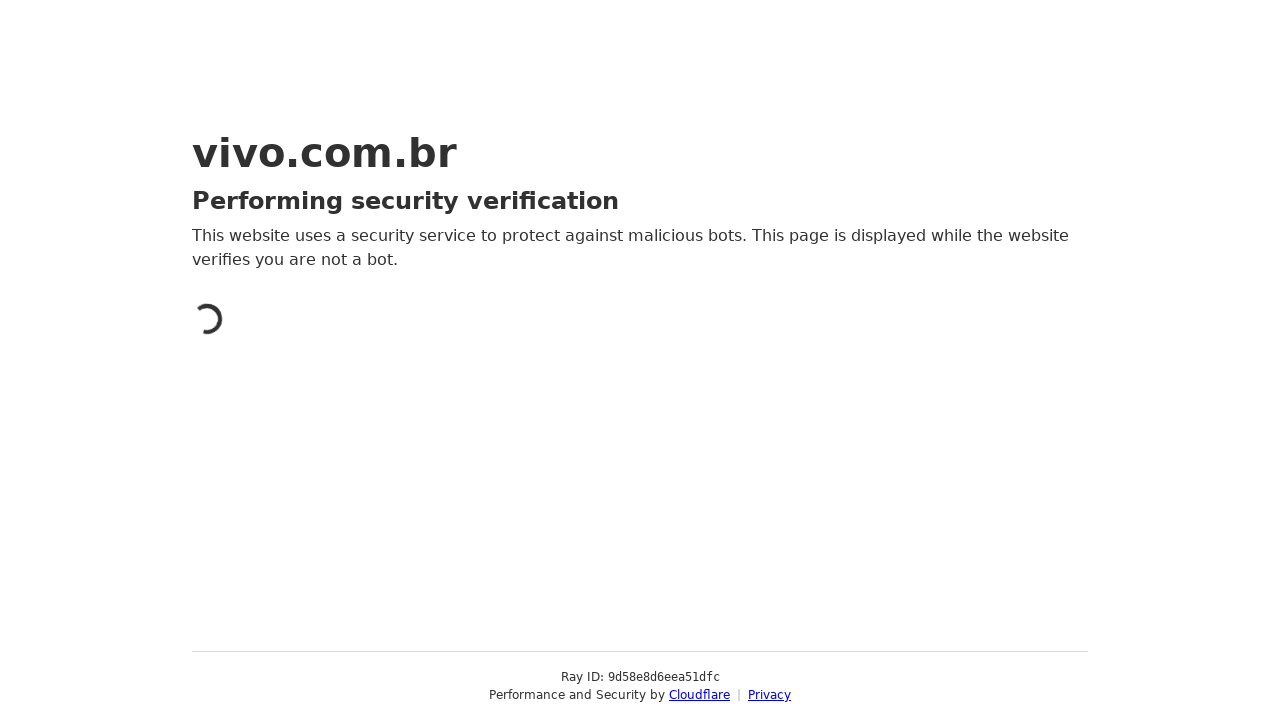

Waited for page to stabilize with networkidle state
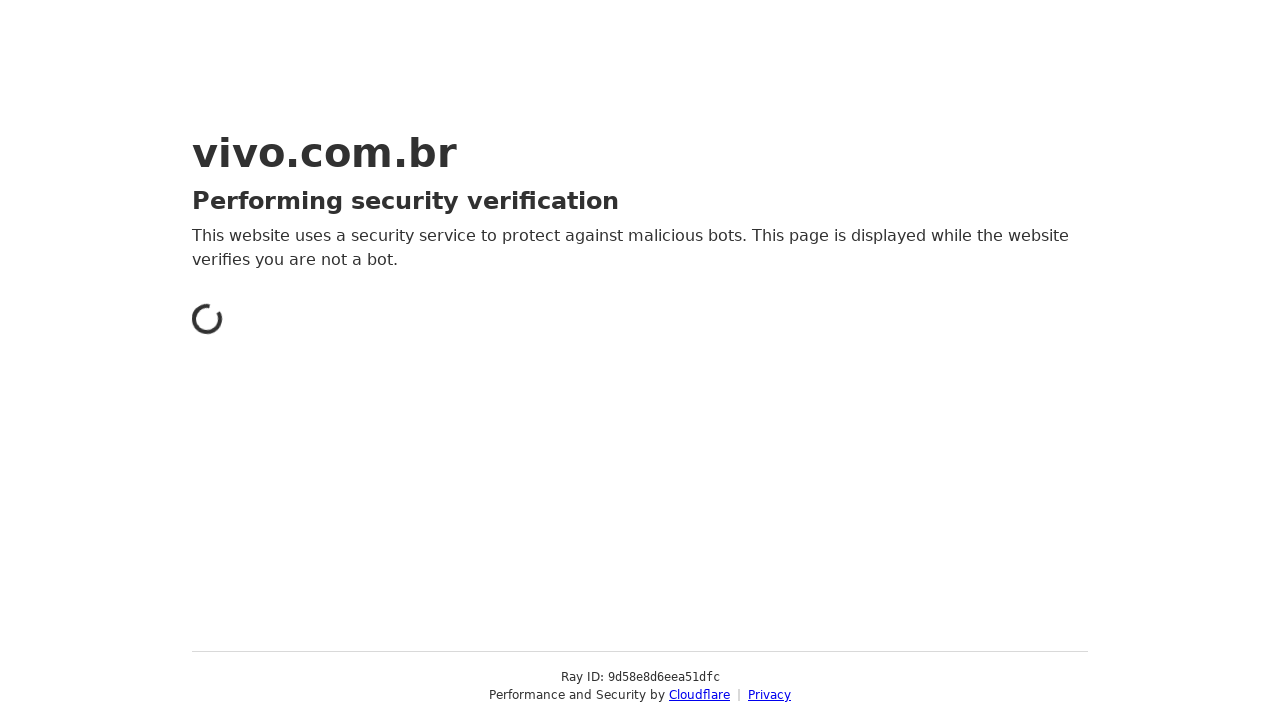

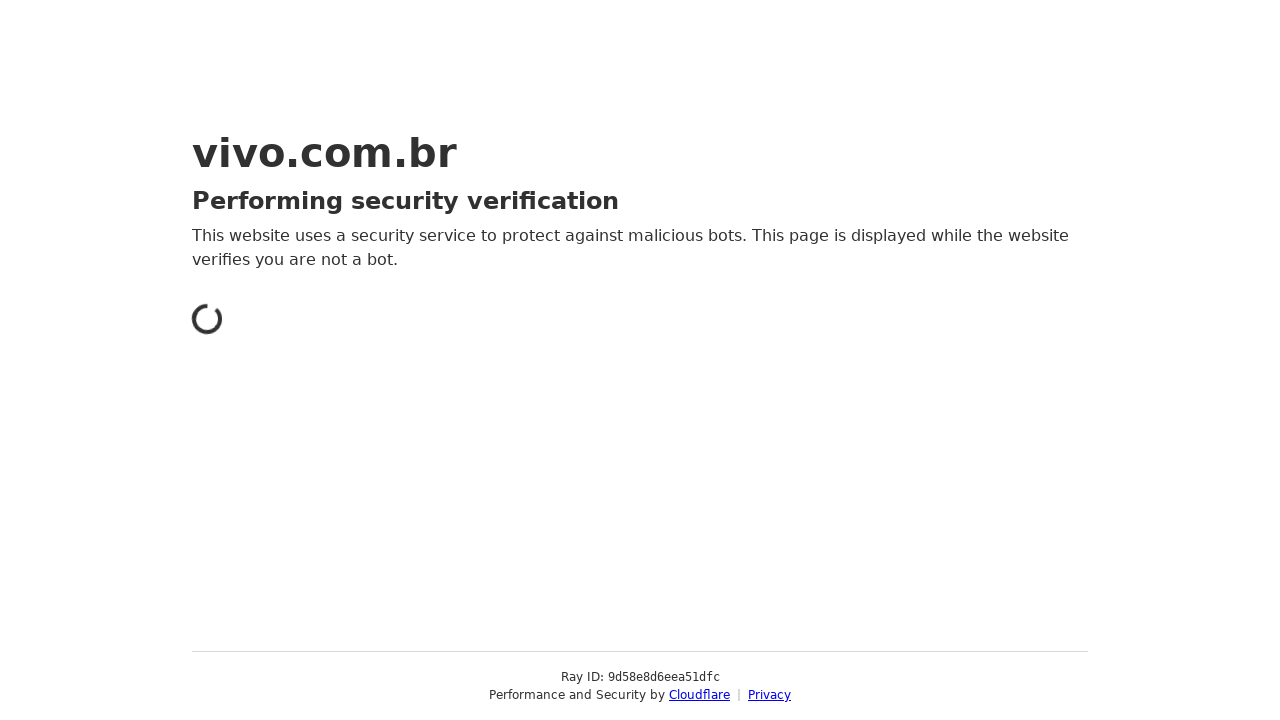